Tests navigation to the Broken Images page by clicking on the "Broken Images" link from the homepage

Starting URL: https://the-internet.herokuapp.com/

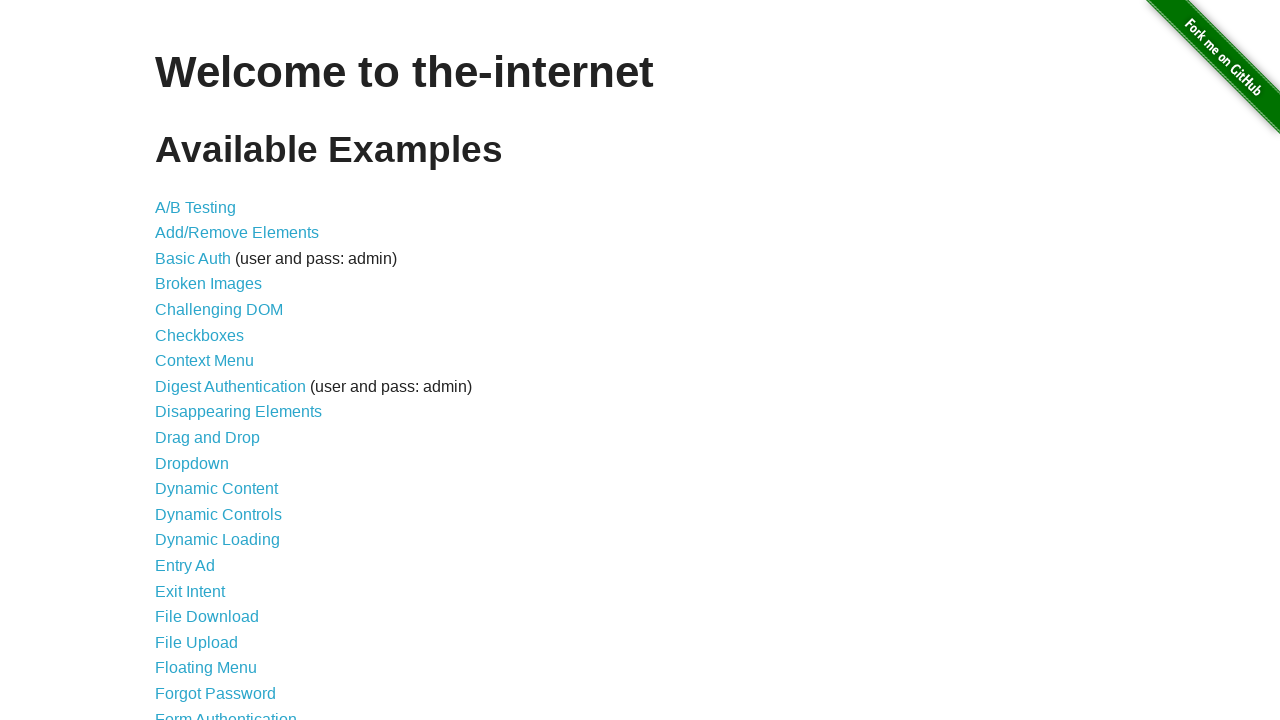

Navigated to the-internet.herokuapp.com homepage
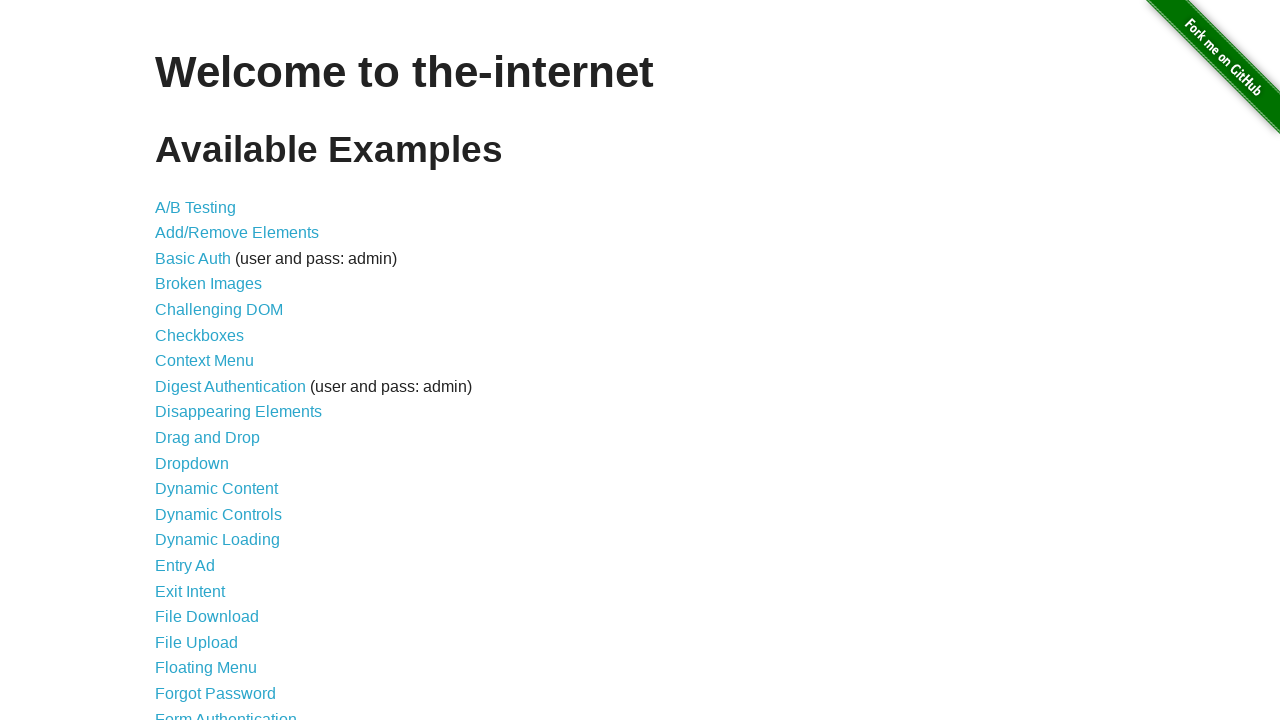

Clicked on the 'Broken Images' link at (208, 284) on a:has-text('Broken Images')
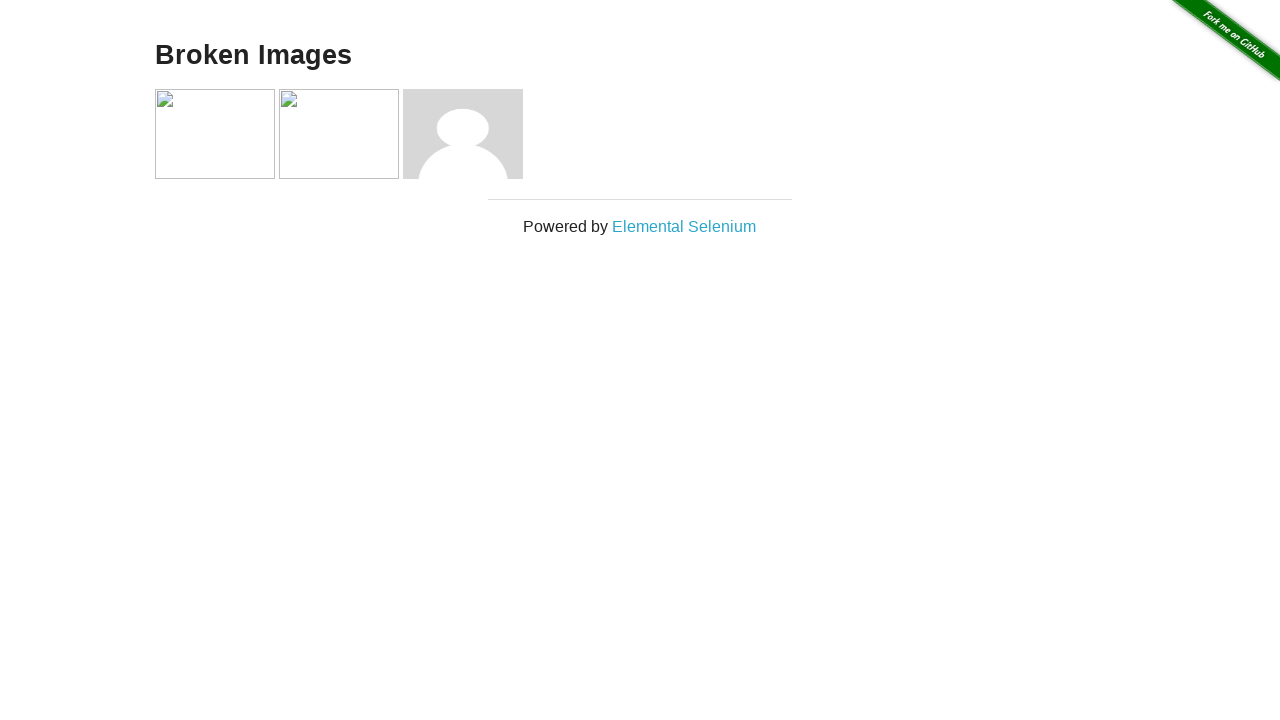

Broken Images page loaded successfully
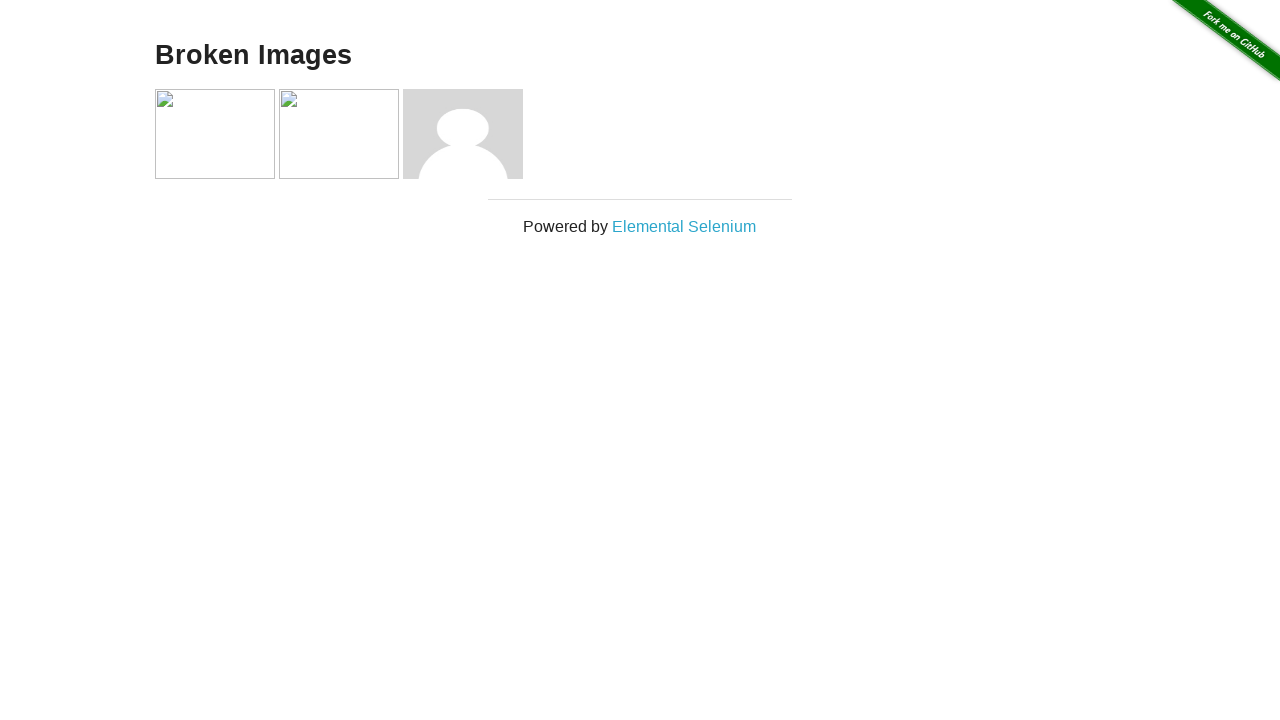

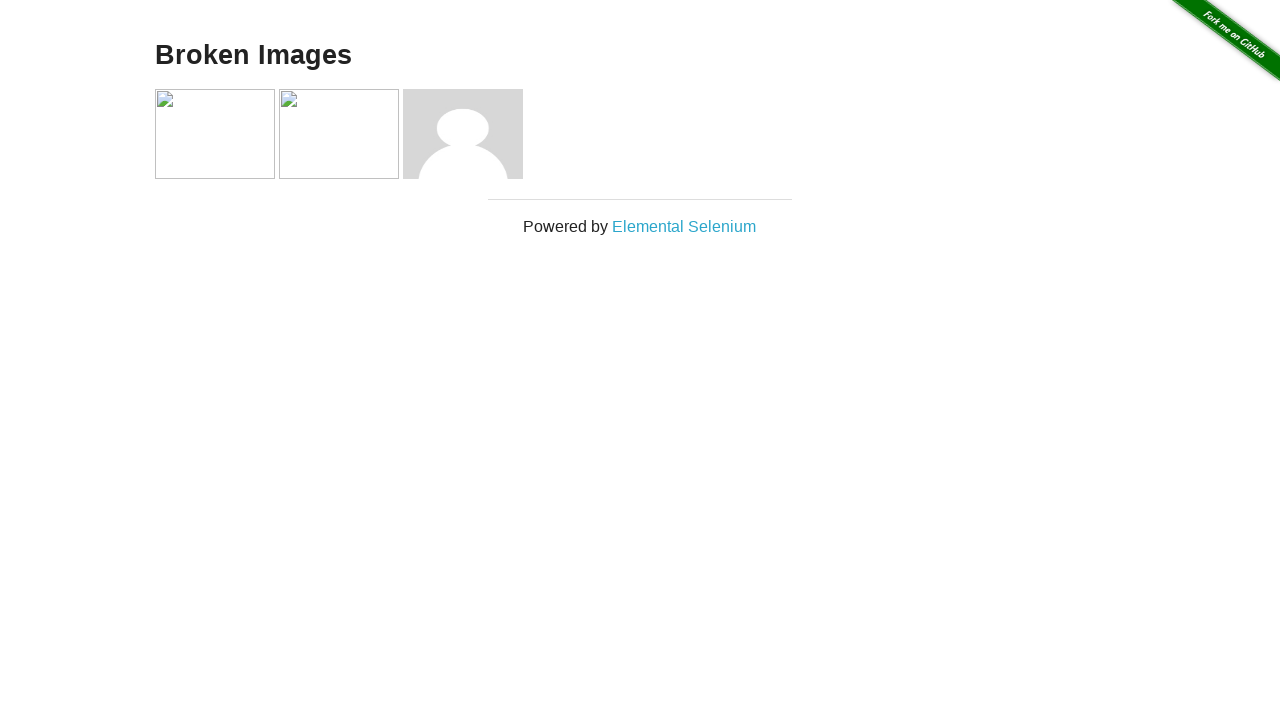